Tests form submission by filling out all fields (first name, last name, email, phone, and message) and verifying the submission

Starting URL: https://v1.training-support.net/selenium/simple-form

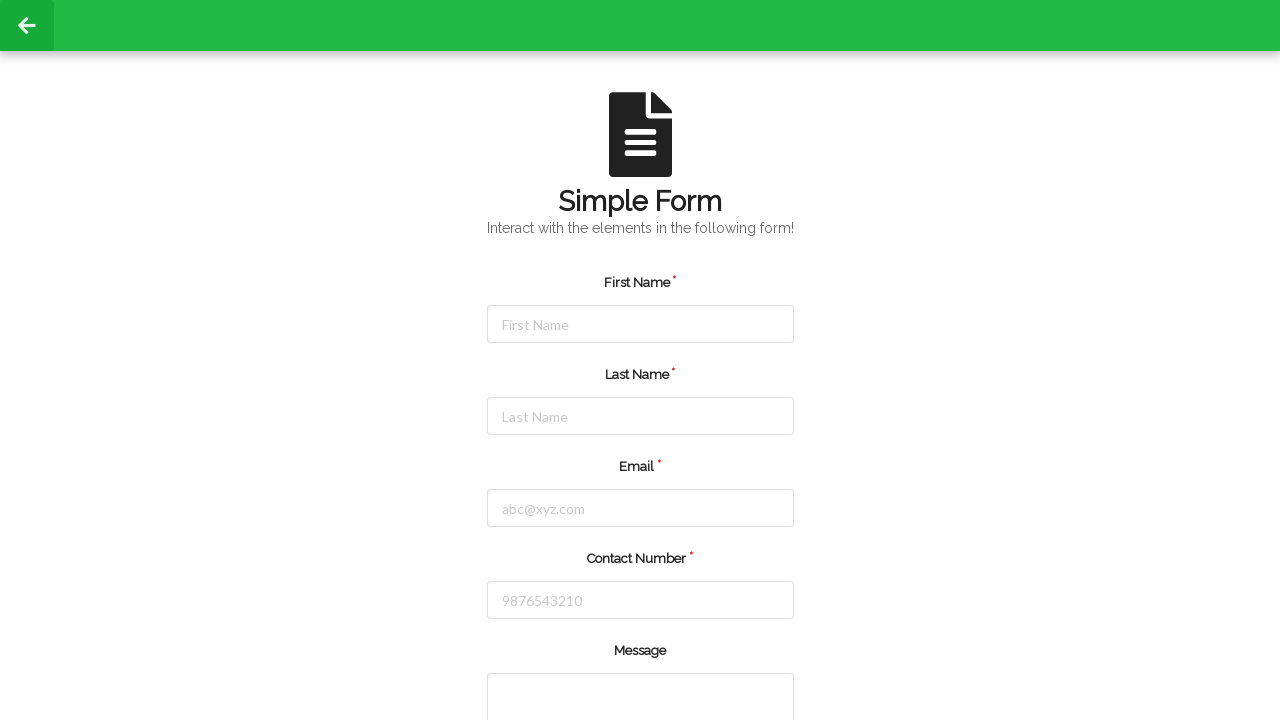

Navigated to simple form page
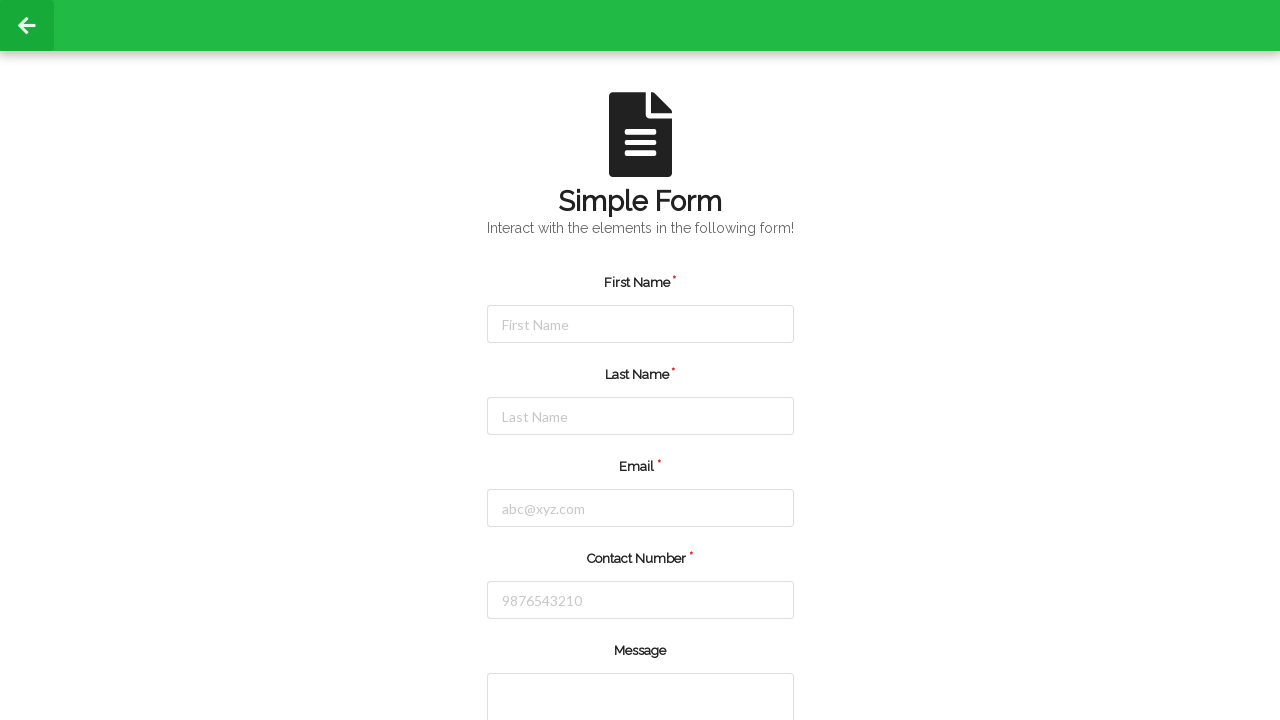

Filled first name field with 'Puja' on #firstName
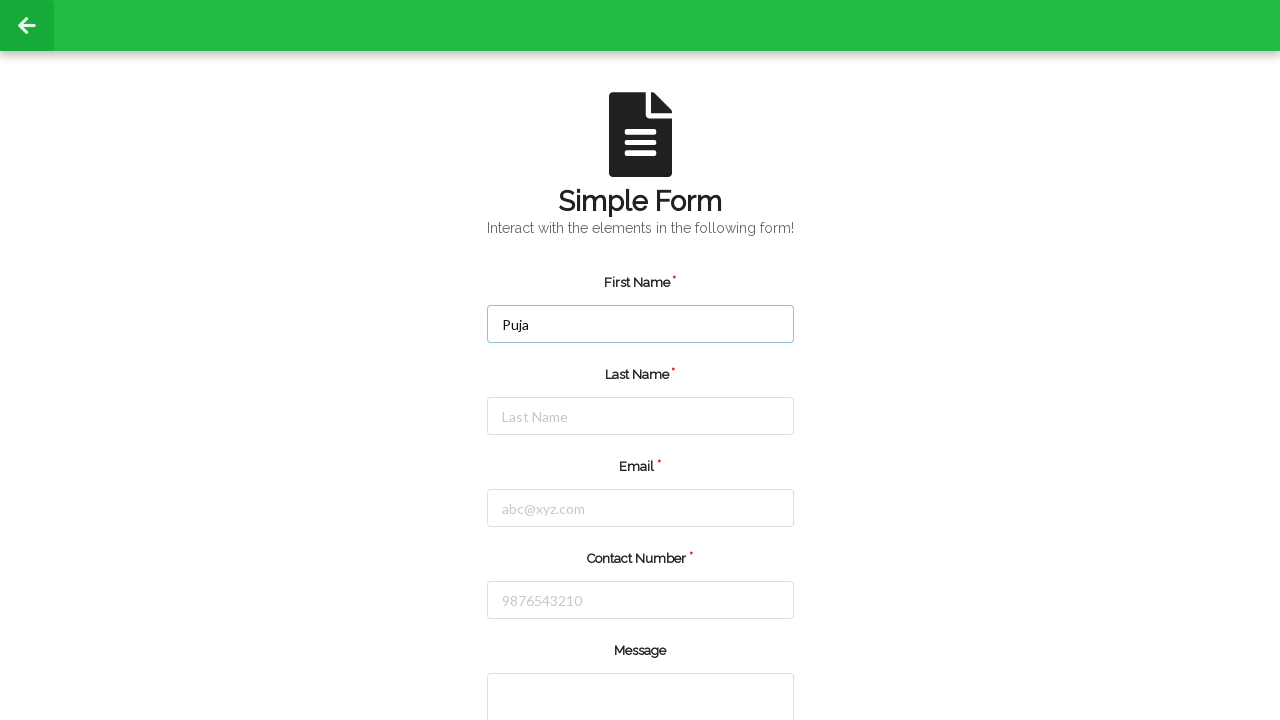

Filled last name field with 'Kumari' on [placeholder="Last Name"]
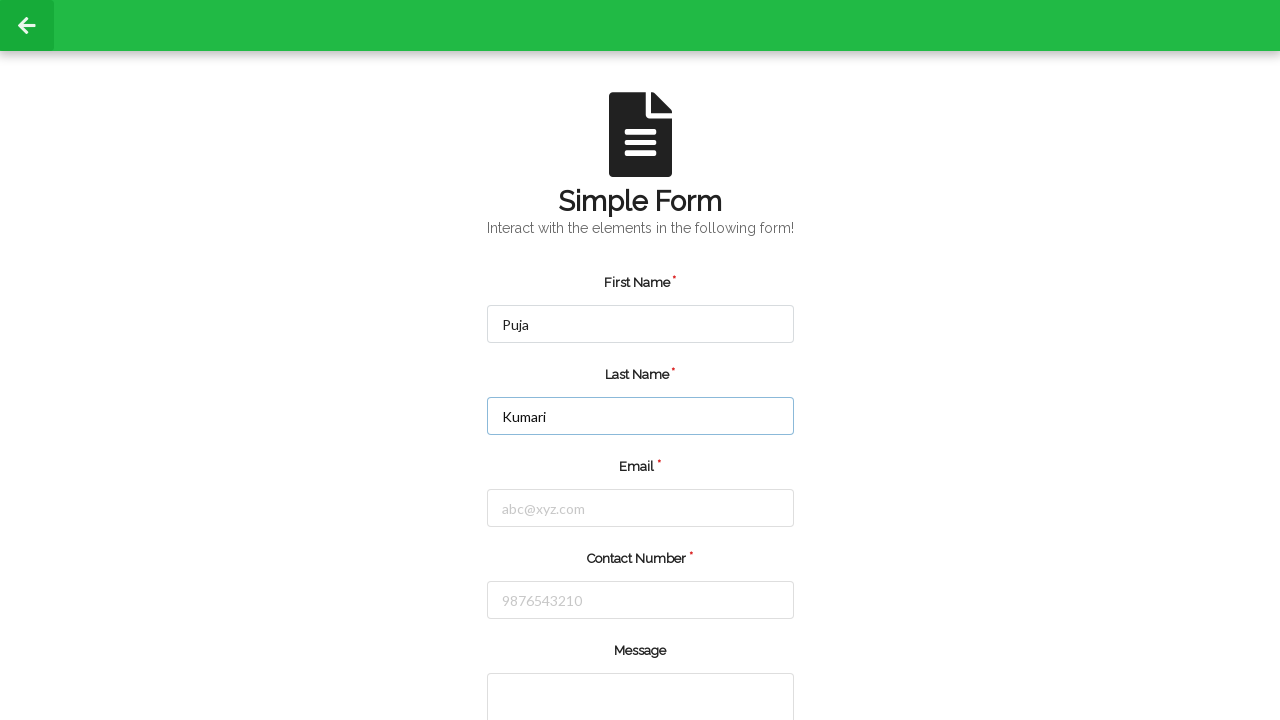

Filled email field with 'puja291196@gmail.com' on [type="email"]
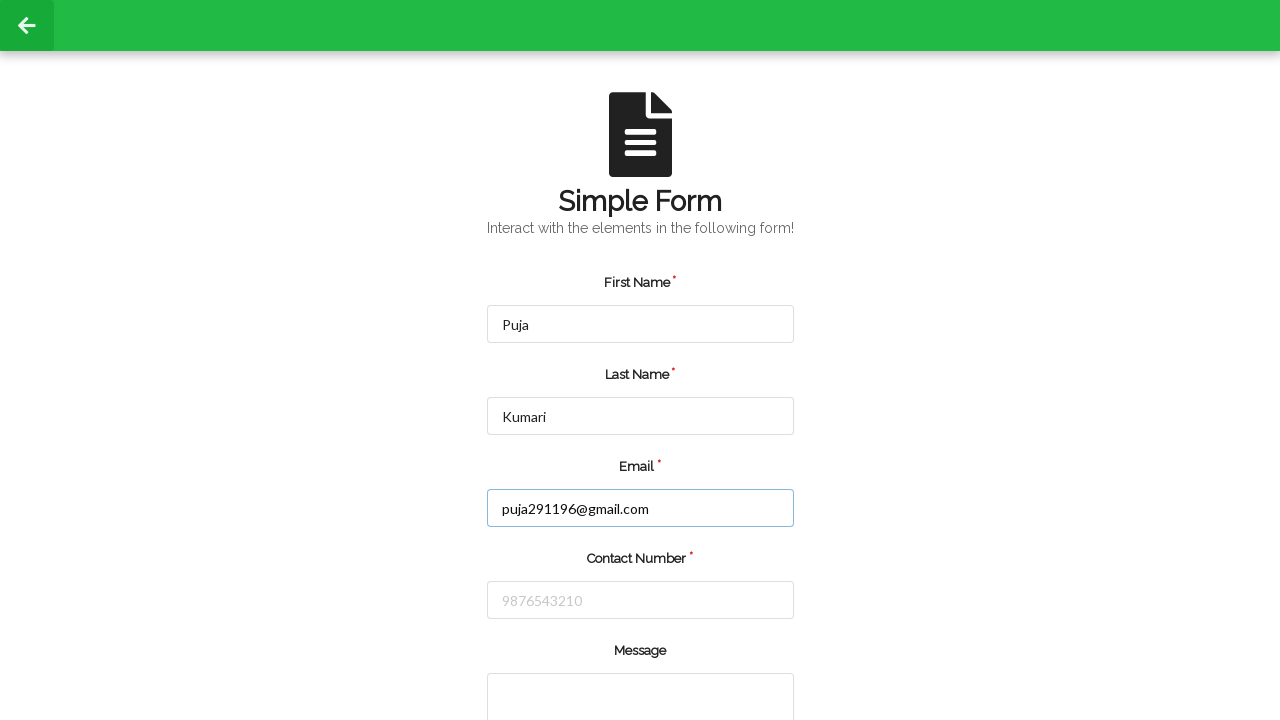

Filled phone field with '7739461062' on [placeholder="9876543210"]
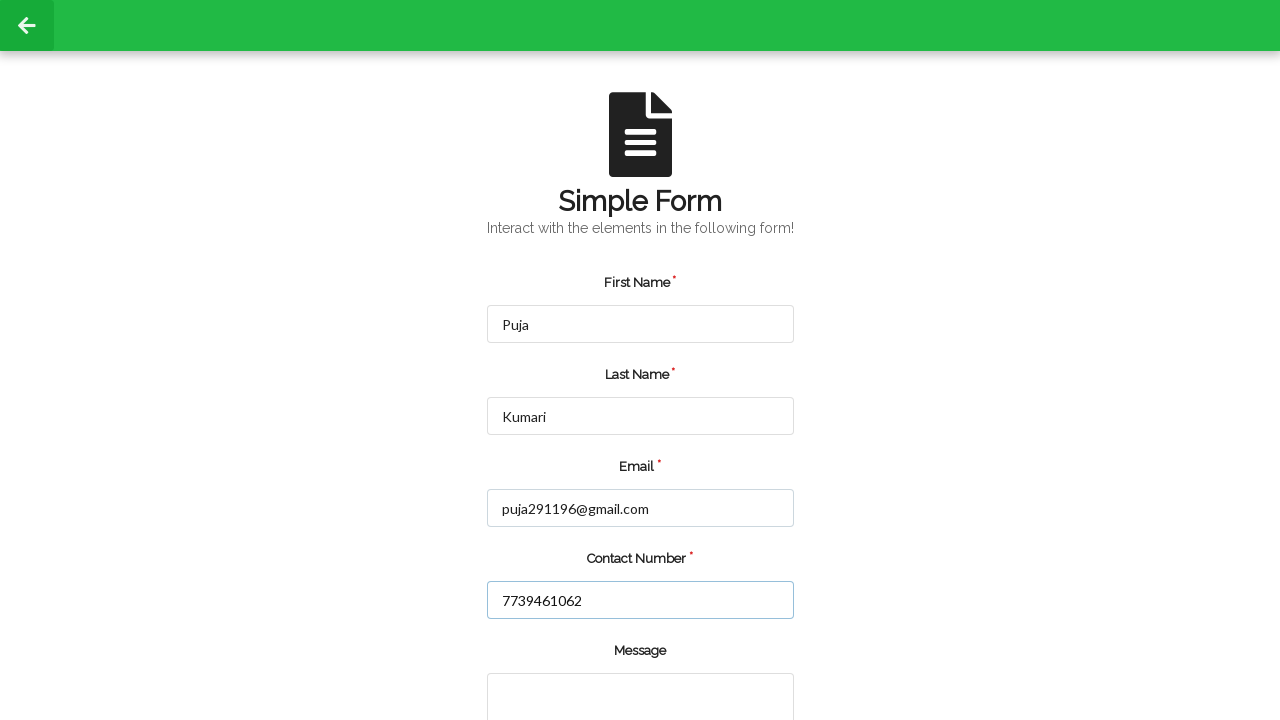

Filled message field with 'Thank you!' on [rows="2"]
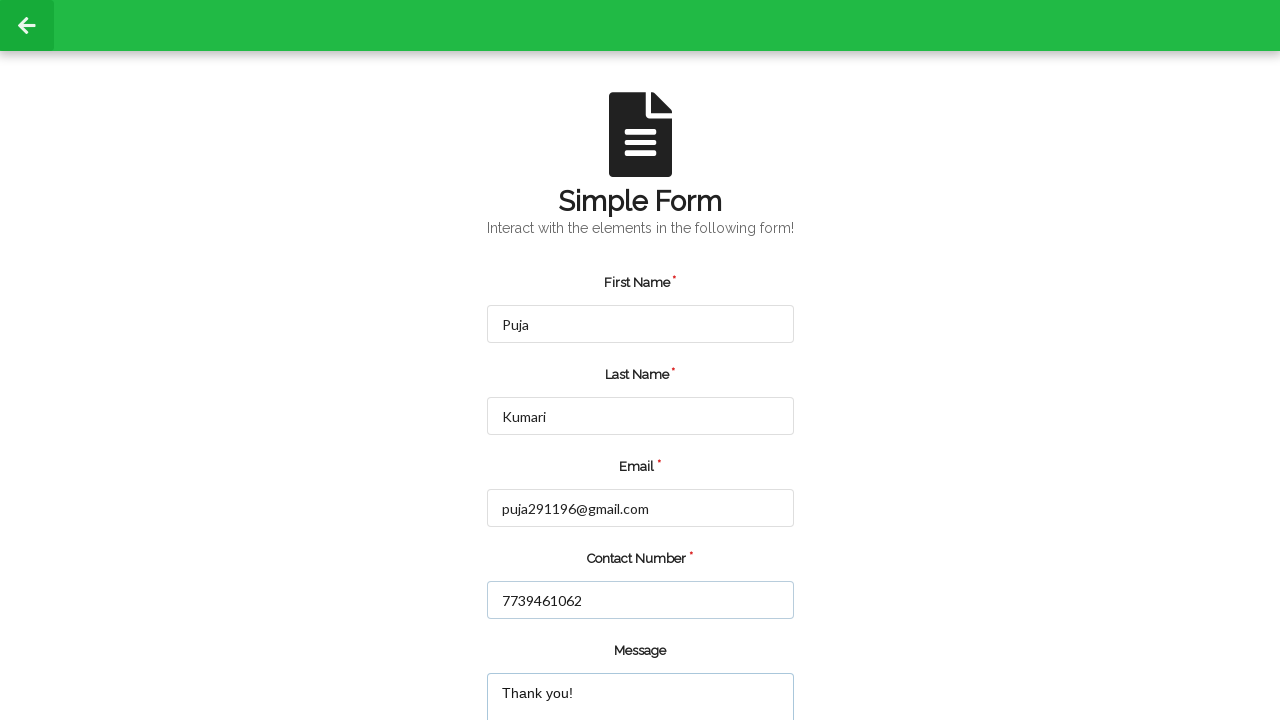

Clicked submit button at (558, 660) on [value="submit"]
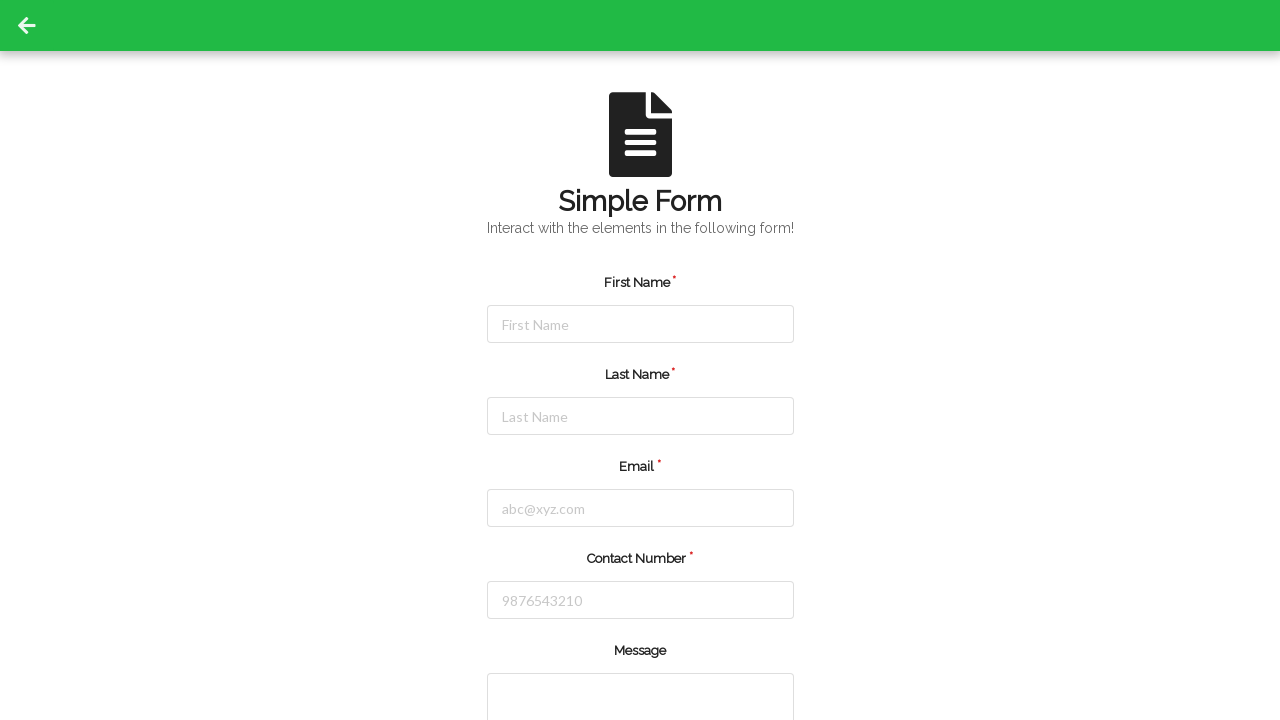

Alert dialog accepted - form submission successful
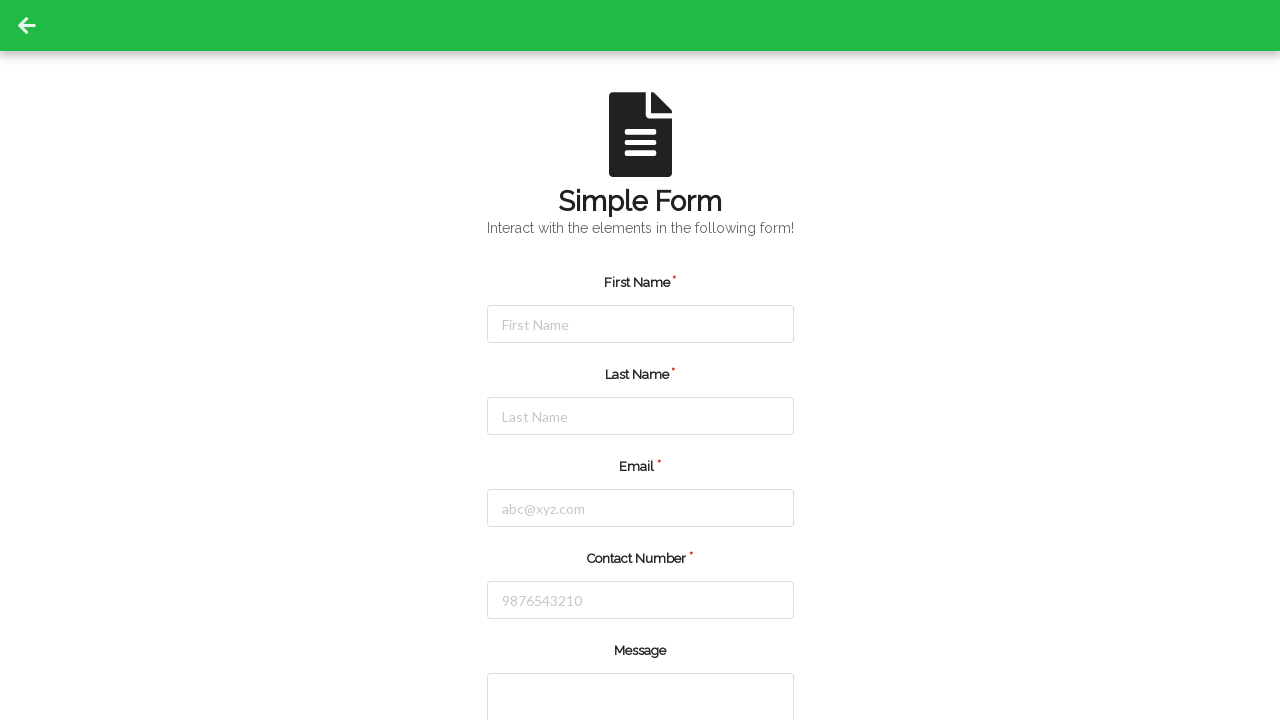

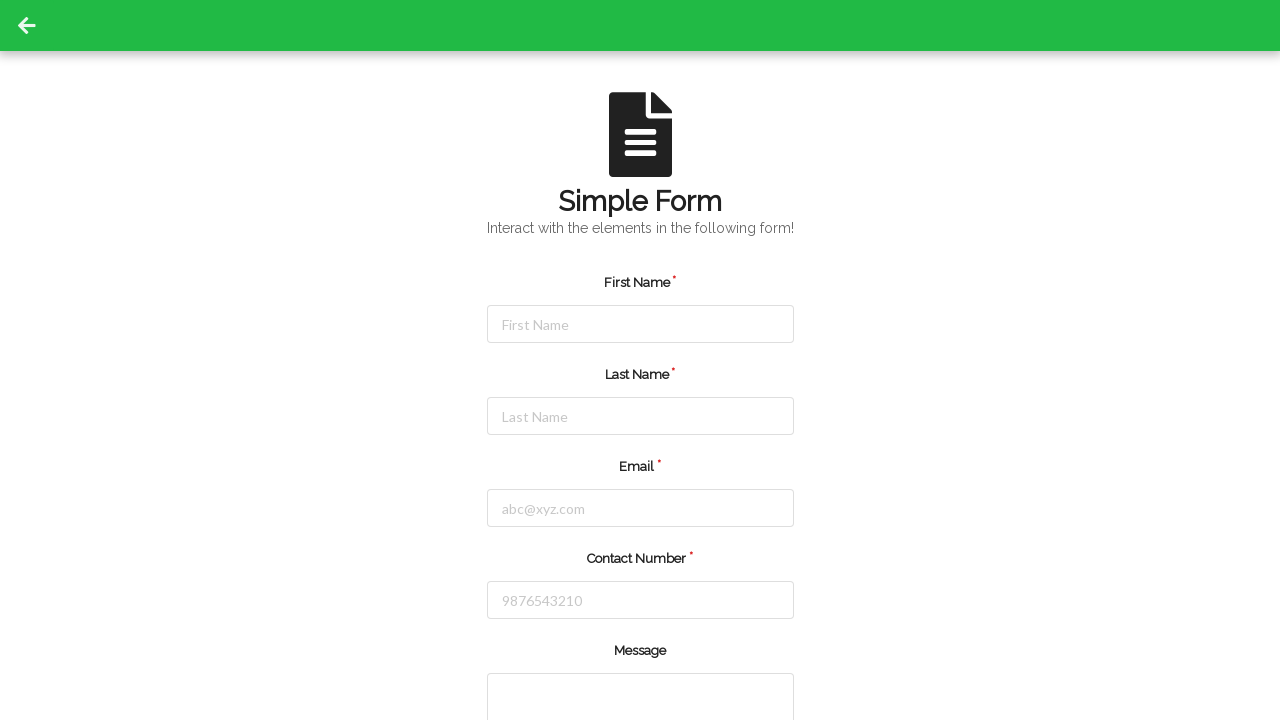